Navigates to the White House website and performs scroll actions to view the full page content by scrolling to the bottom and back to the top.

Starting URL: https://www.whitehouse.gov

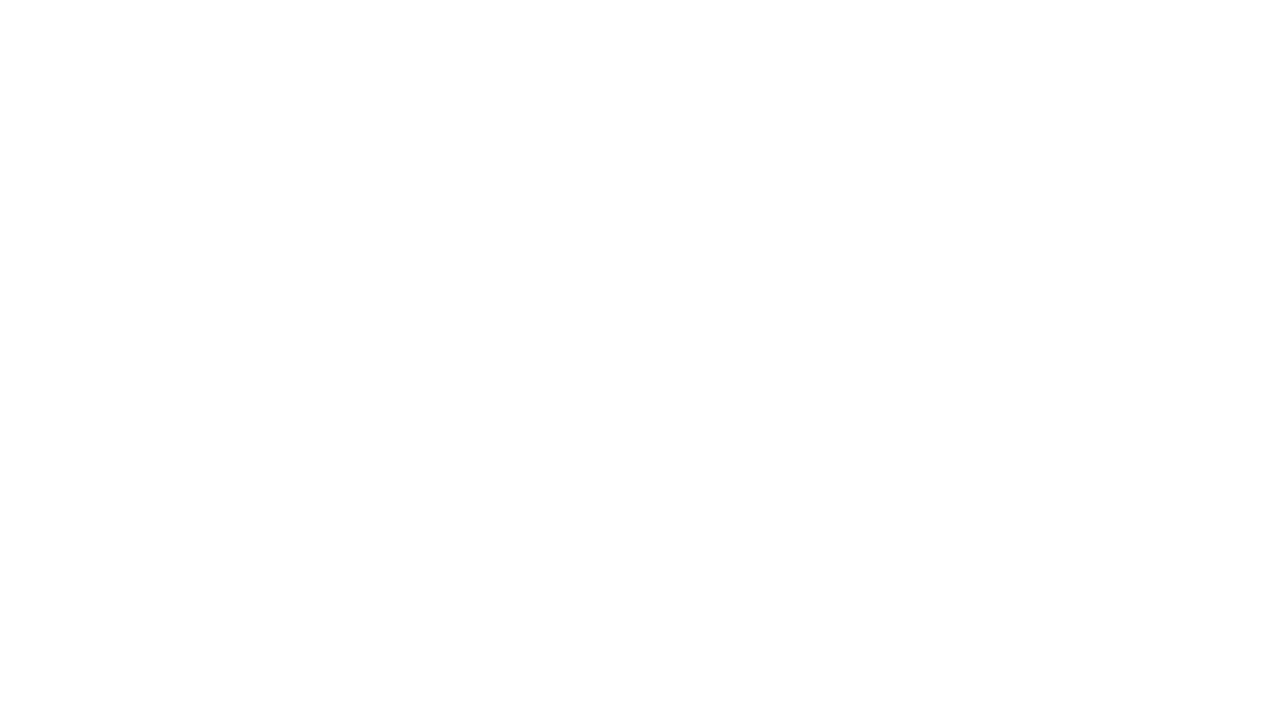

Waited for page to load (domcontentloaded)
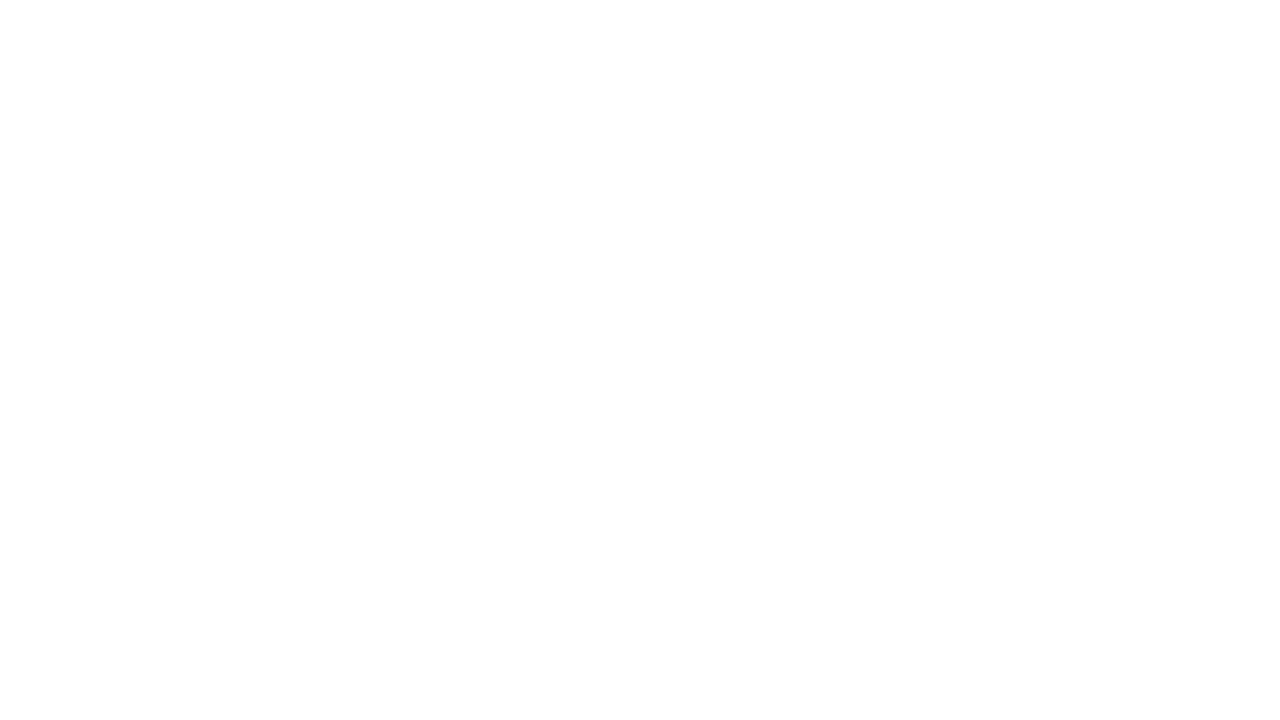

Scrolled to the bottom of the White House page
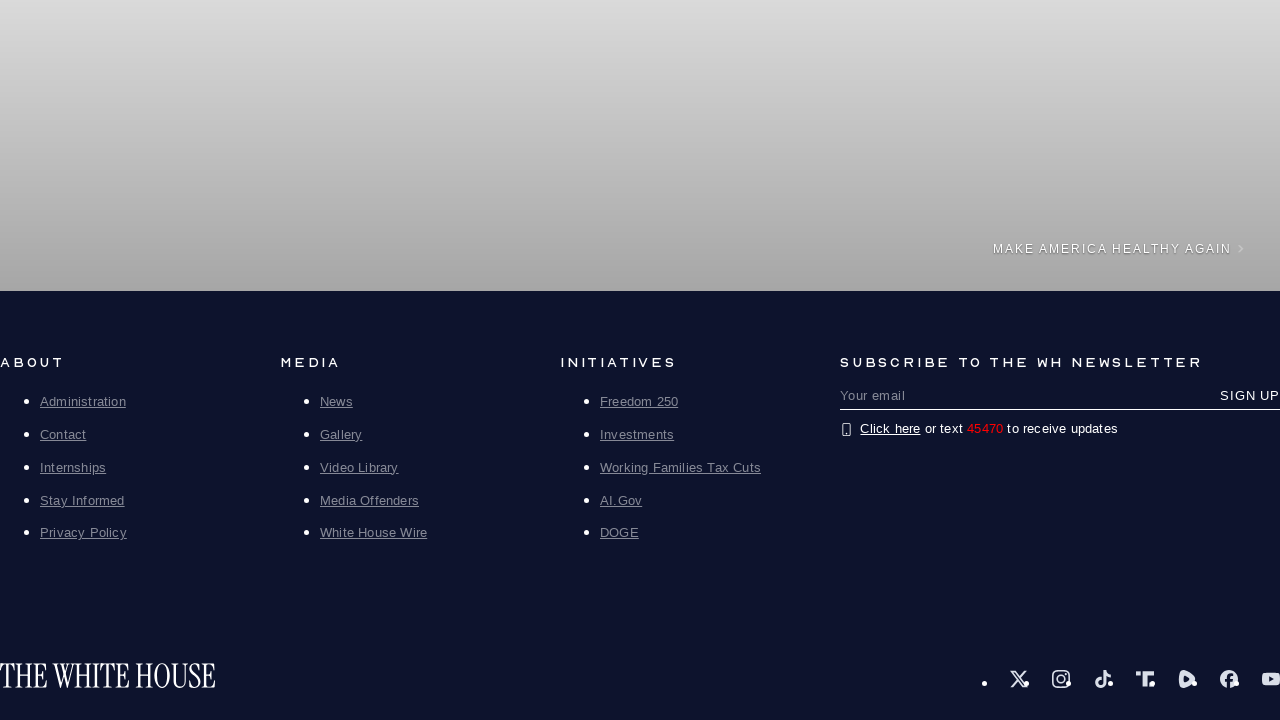

Waited 2 seconds after scrolling to bottom
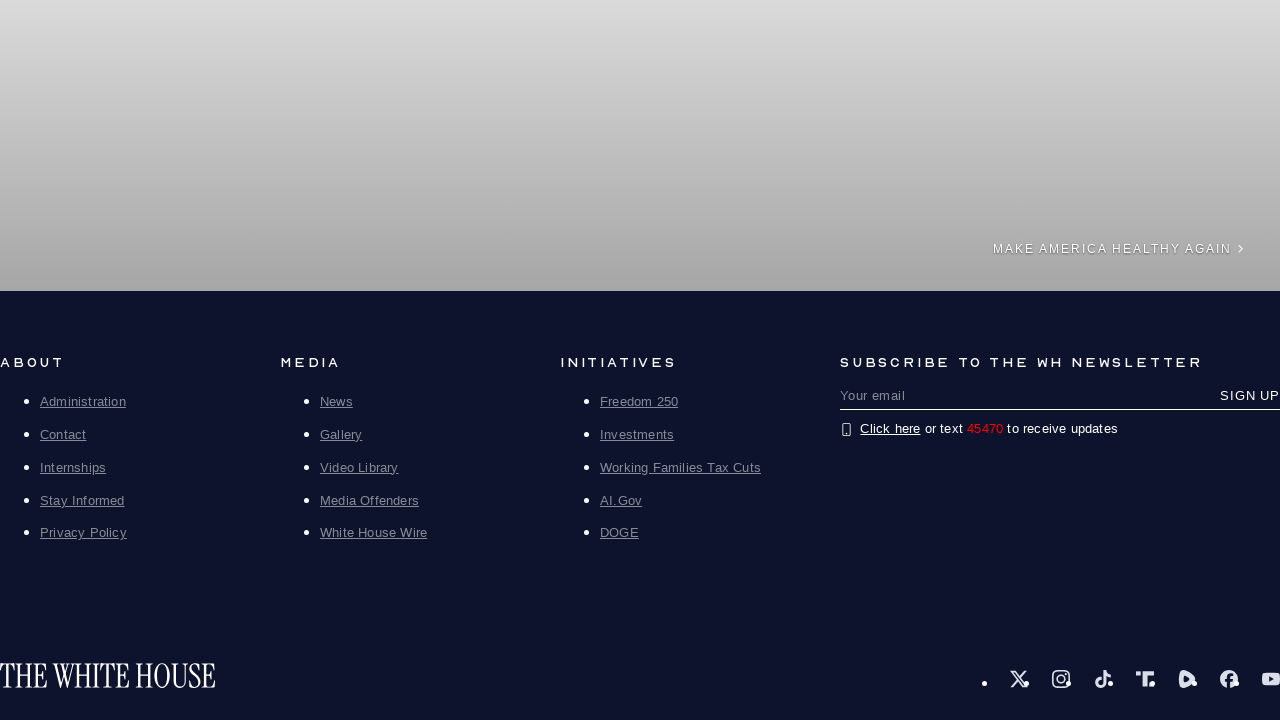

Scrolled back to the top of the page
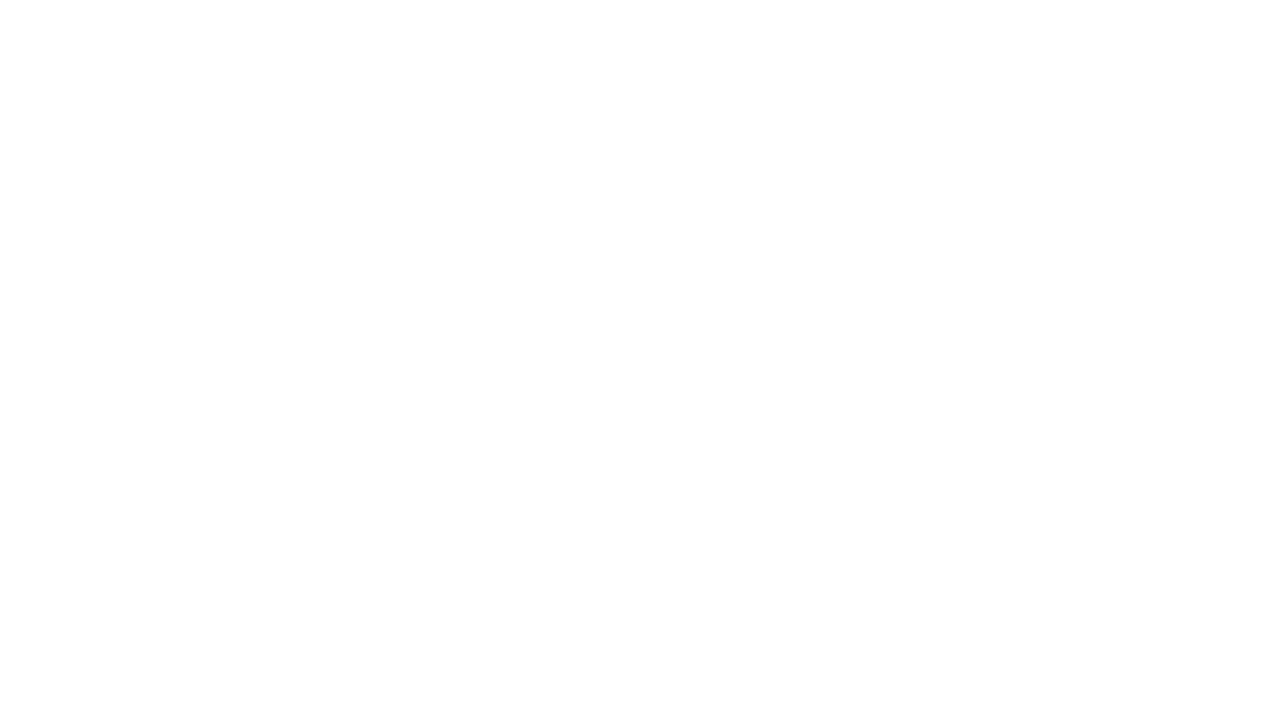

Waited 2 seconds after scrolling back to top
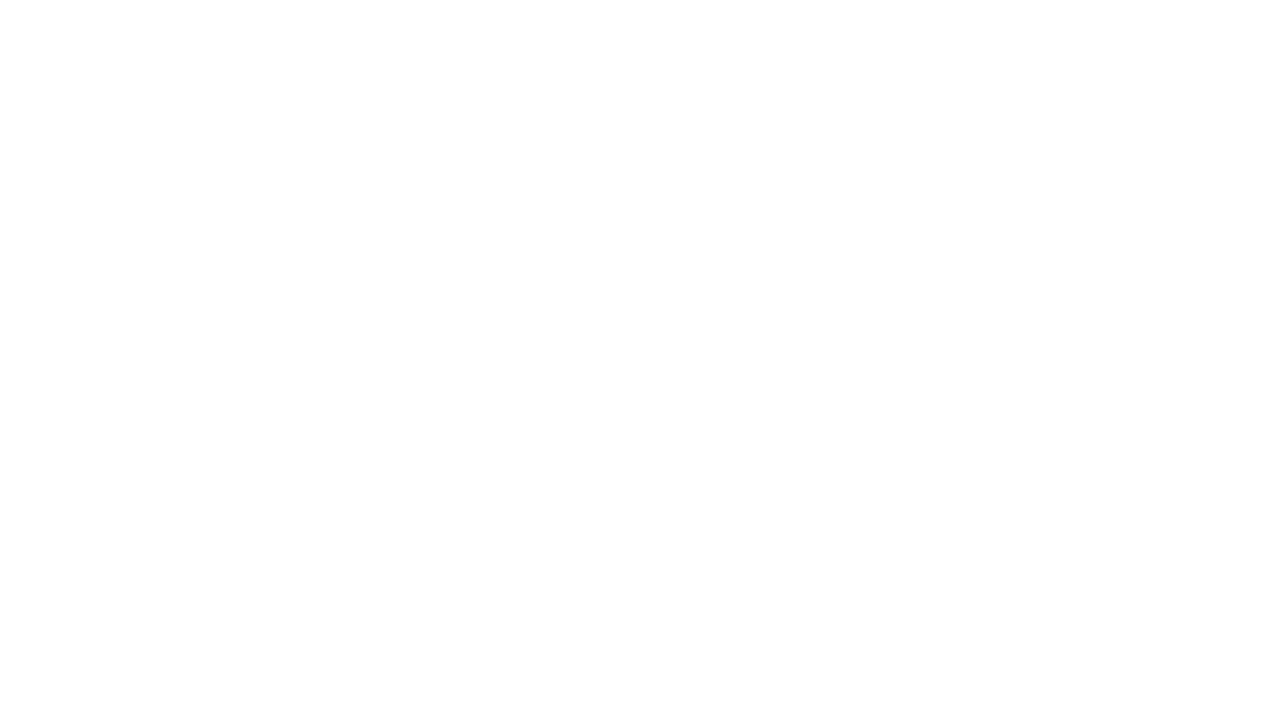

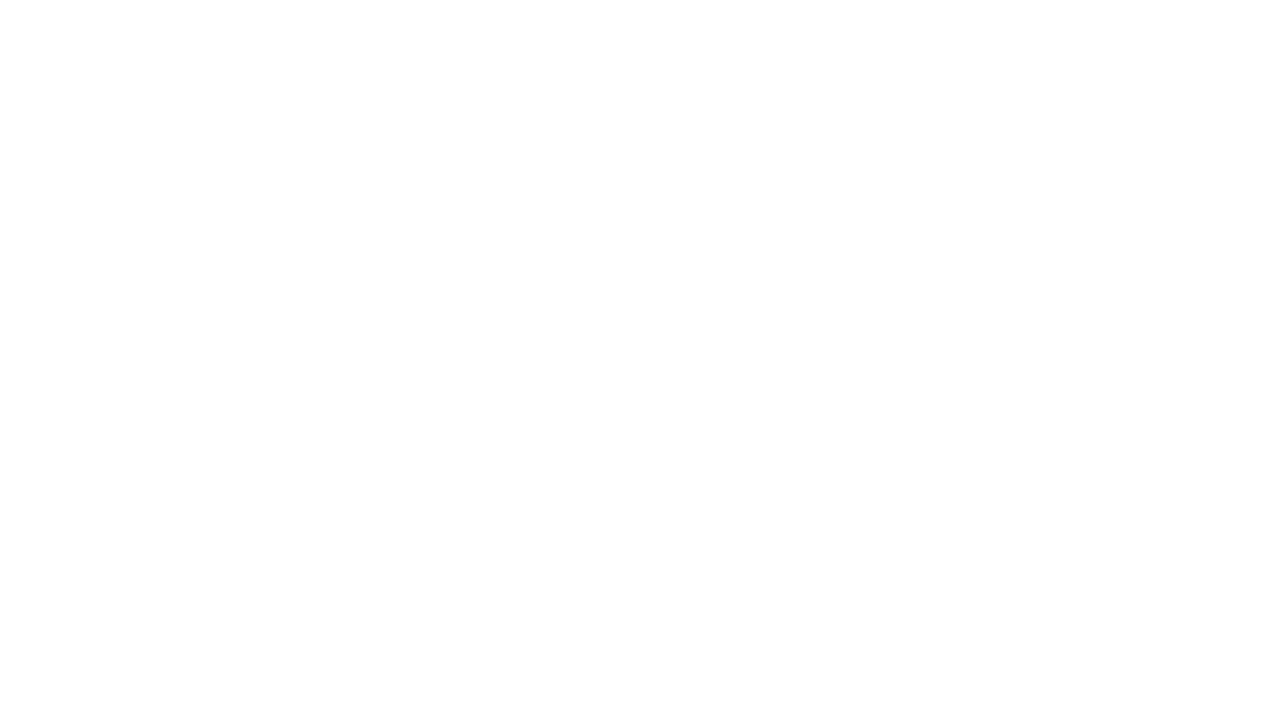